Tests a practice form by extracting an attribute value from an element, calculating a mathematical result, filling in an answer field, checking checkboxes, clicking a submit button, and handling the resulting alert.

Starting URL: https://suninjuly.github.io/get_attribute.html

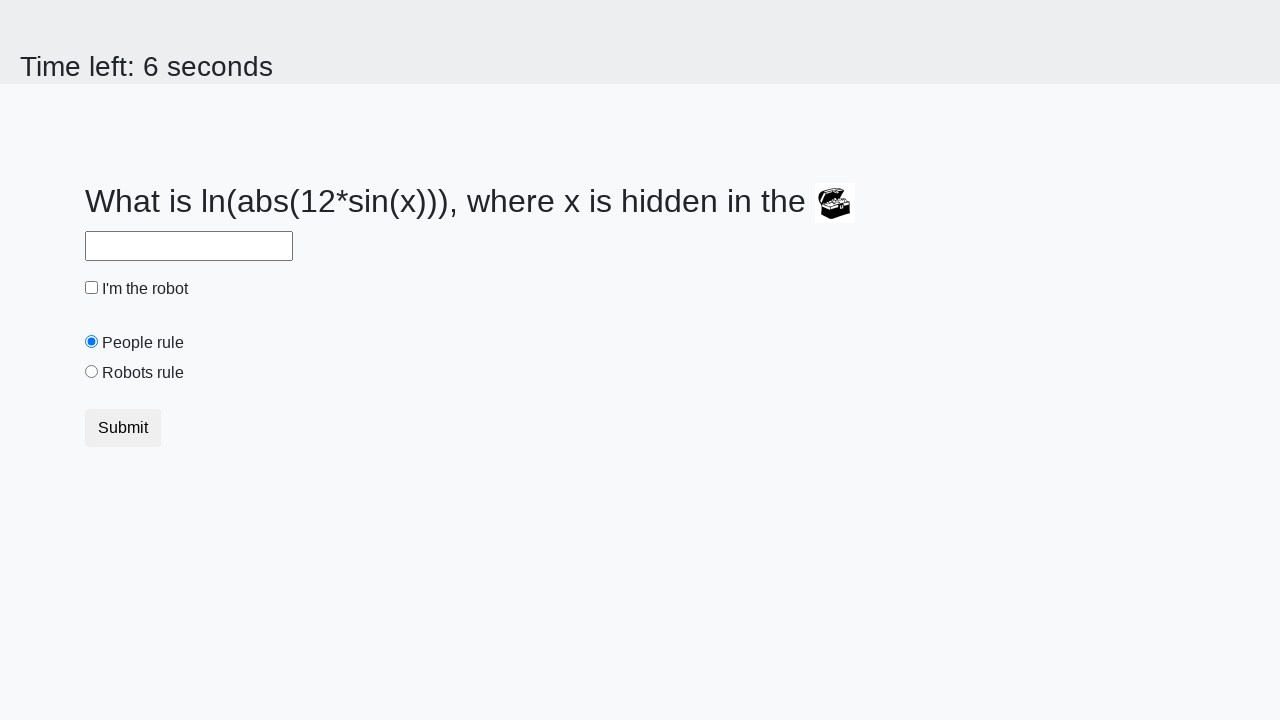

Extracted 'valuex' attribute from treasure element
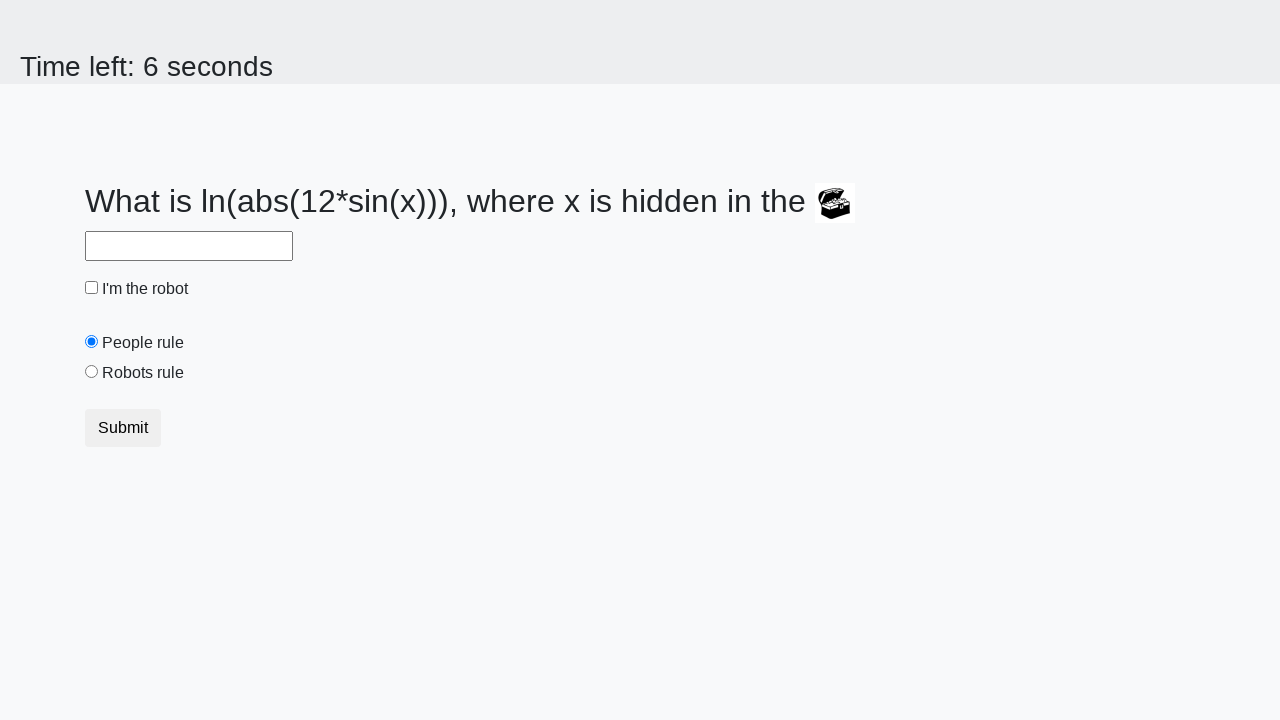

Calculated answer using mathematical formula: 1.989002664279266
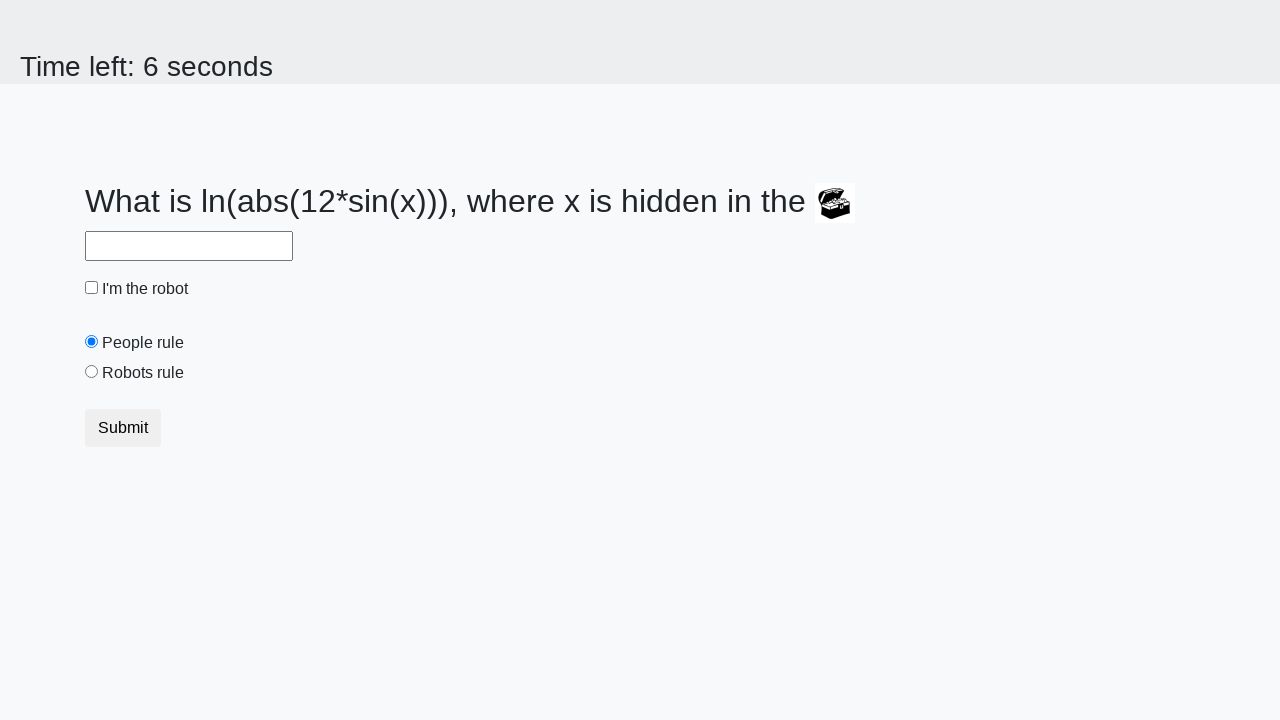

Filled answer field with calculated value on #answer
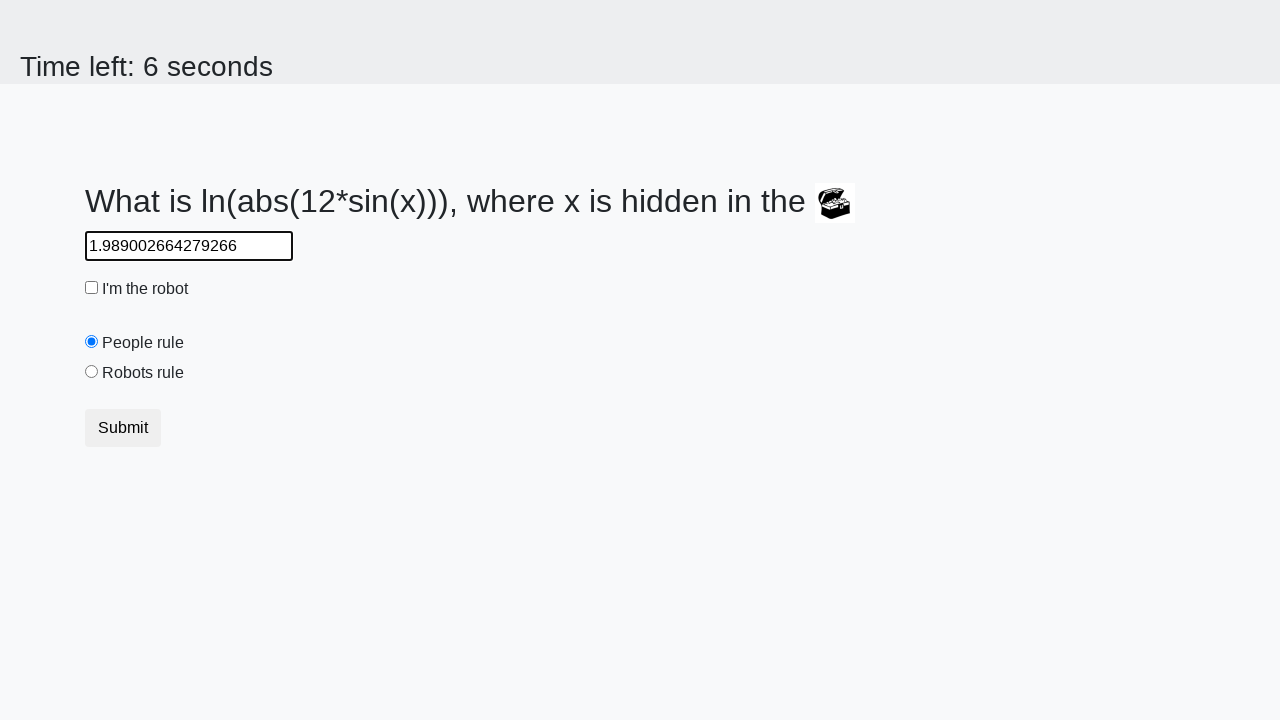

Clicked robot checkbox at (92, 288) on [id='robotCheckbox']
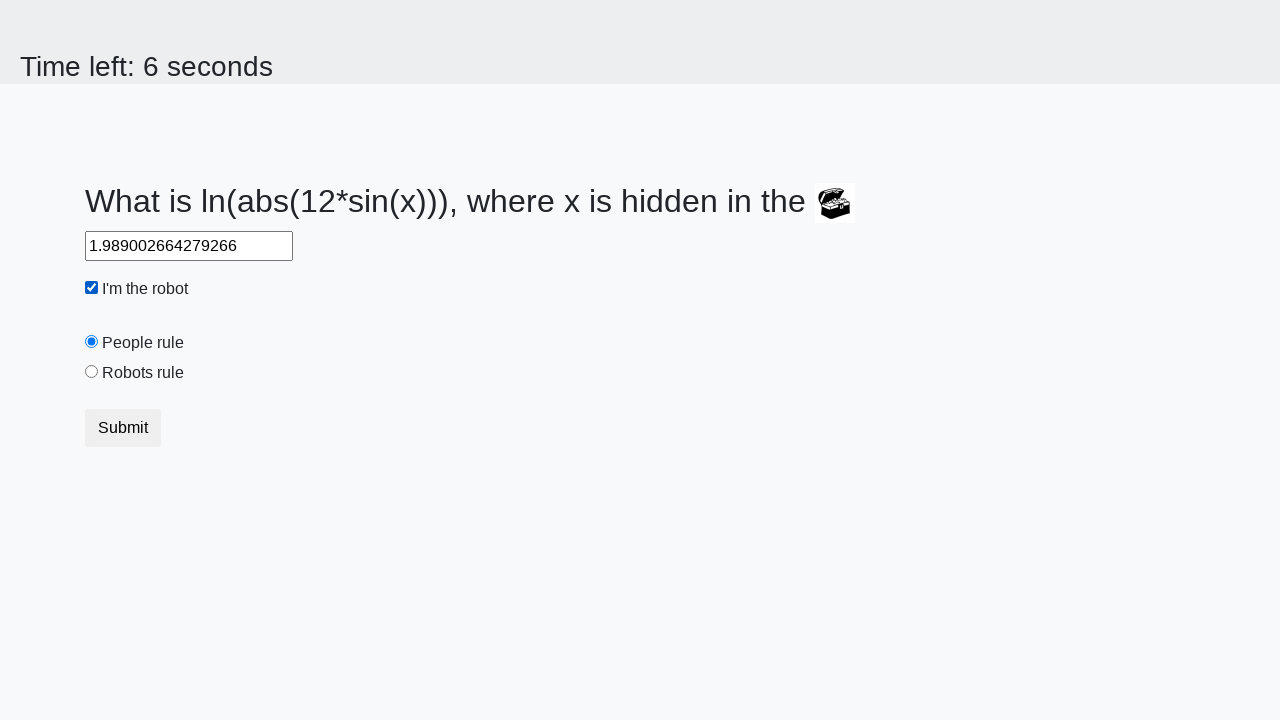

Clicked robots rule checkbox at (92, 372) on [id='robotsRule']
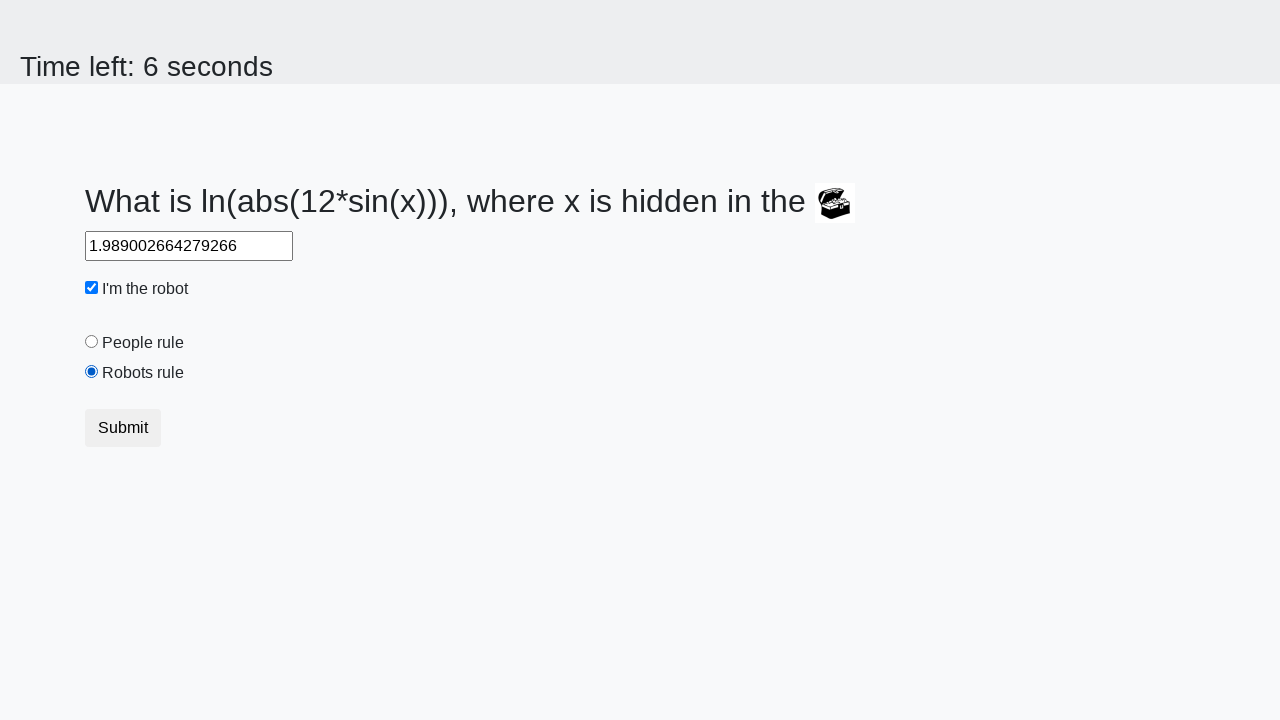

Clicked submit button at (123, 428) on button.btn
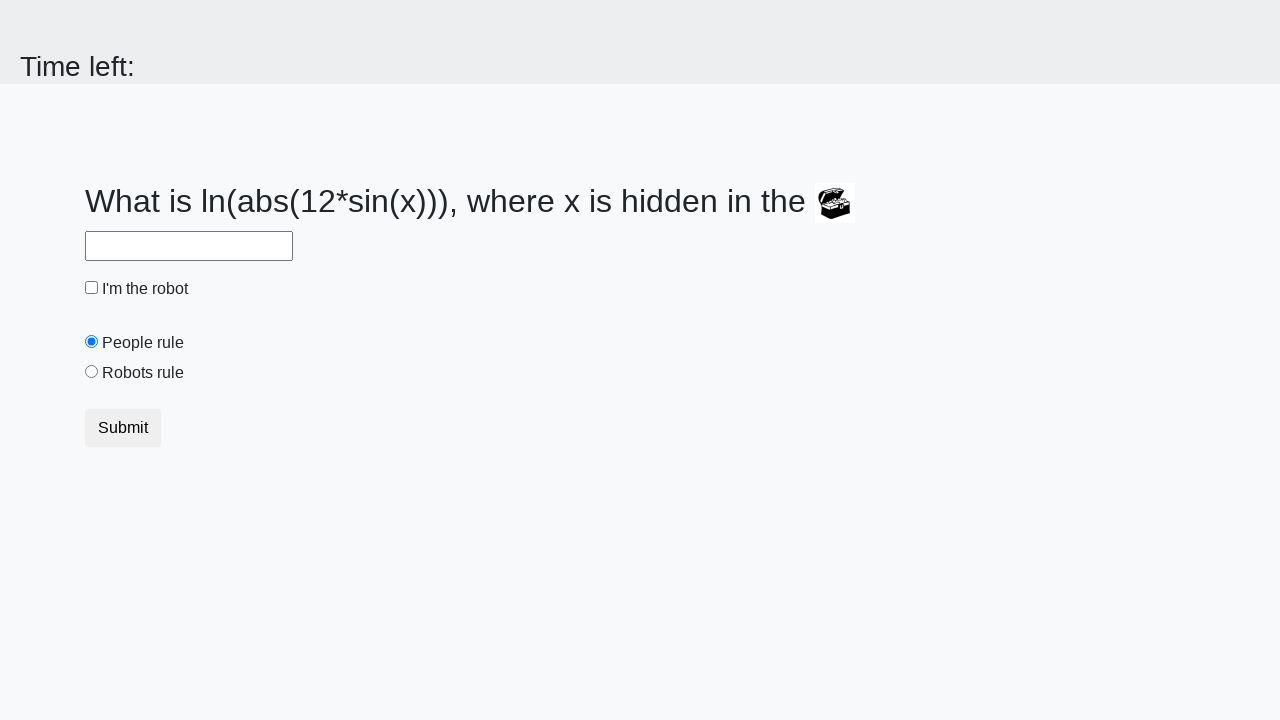

Set up alert dialog handler to accept alerts
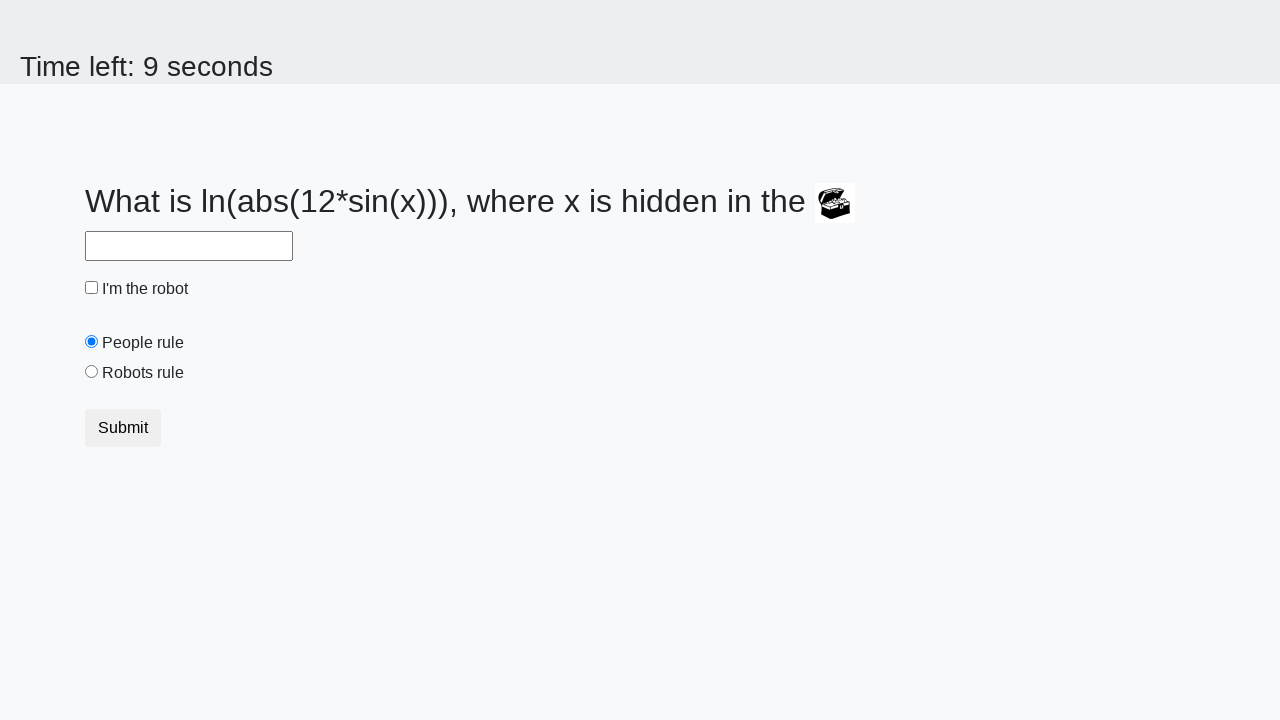

Waited for alert to be processed
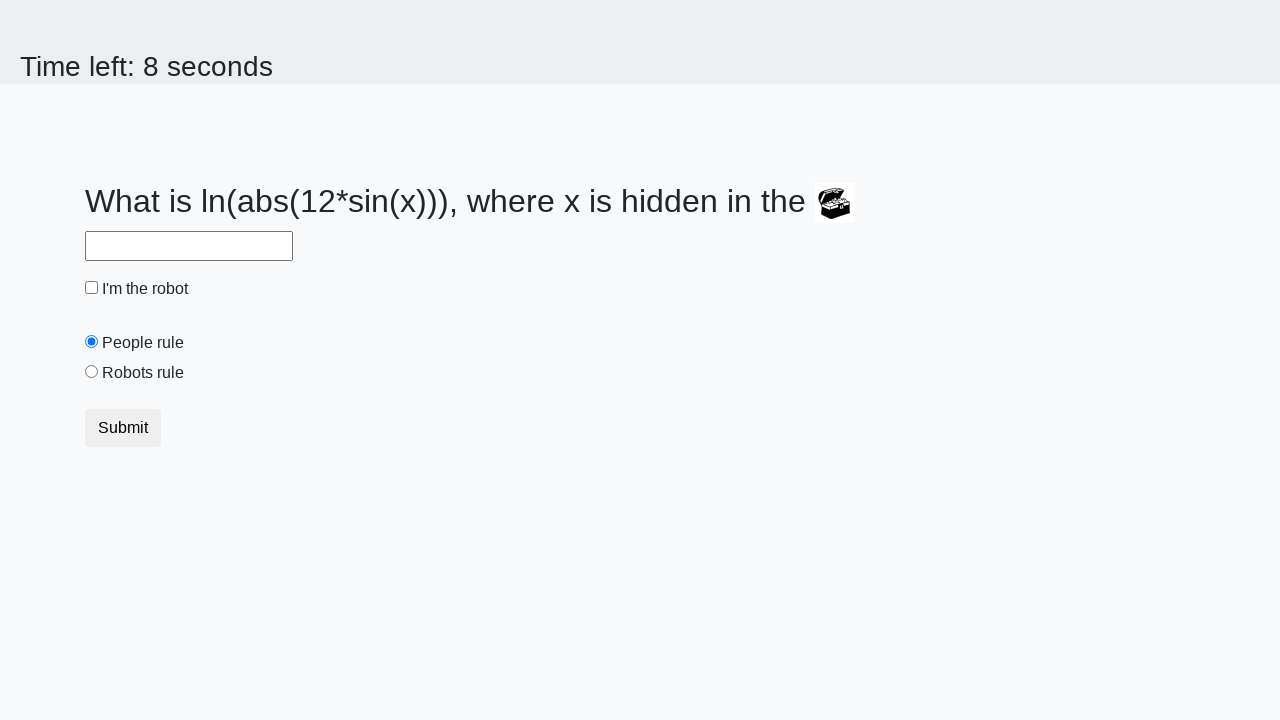

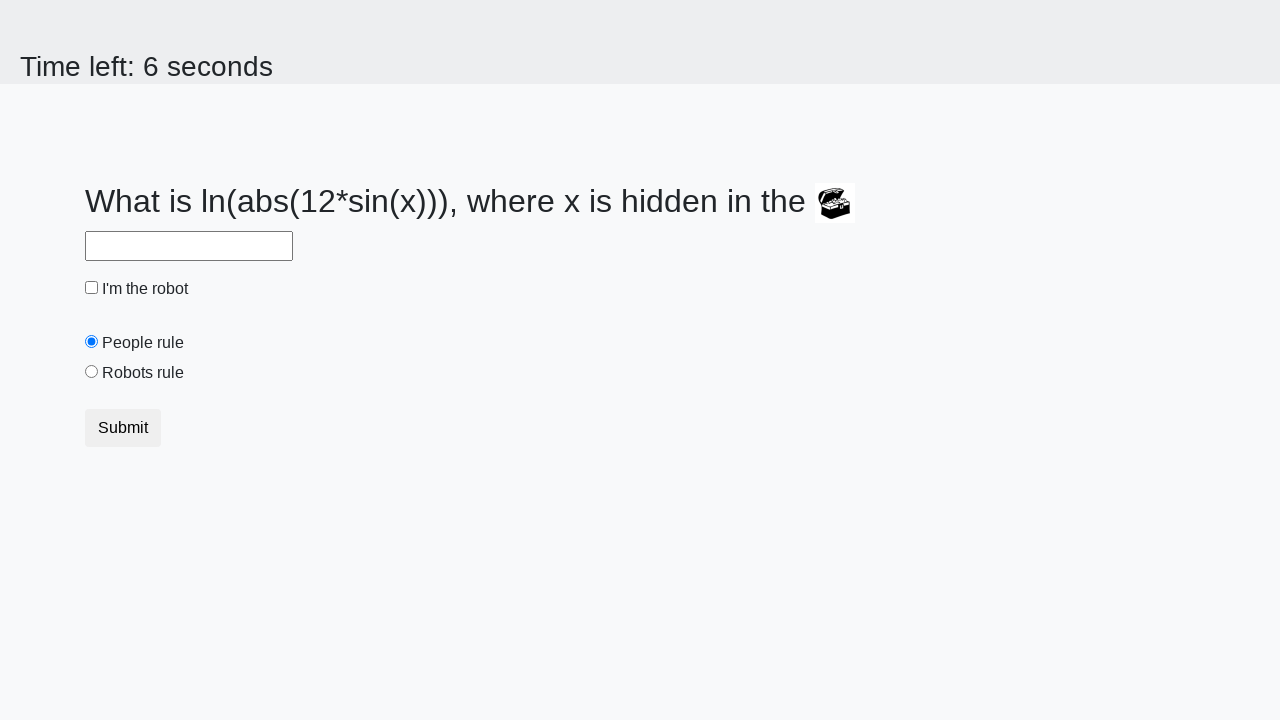